Tests clearing the complete state of all items by checking and then unchecking toggle-all.

Starting URL: https://demo.playwright.dev/todomvc

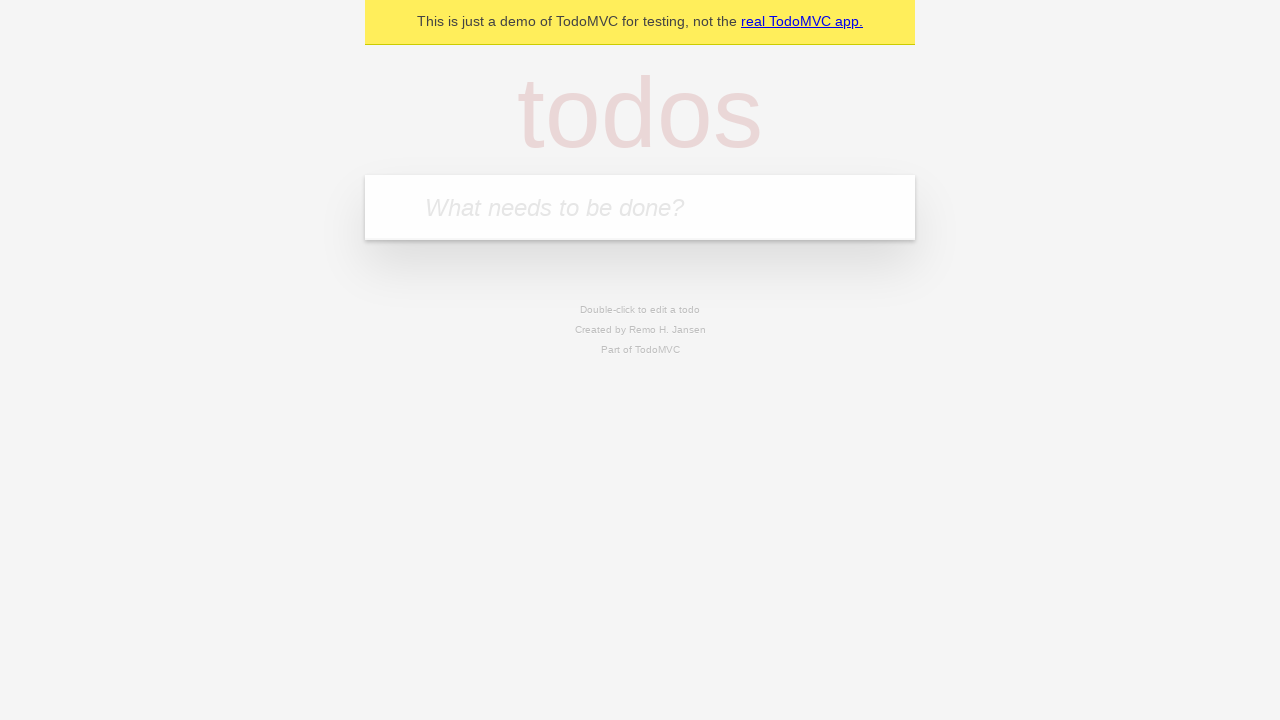

Filled new todo field with 'buy some cheese' on .new-todo
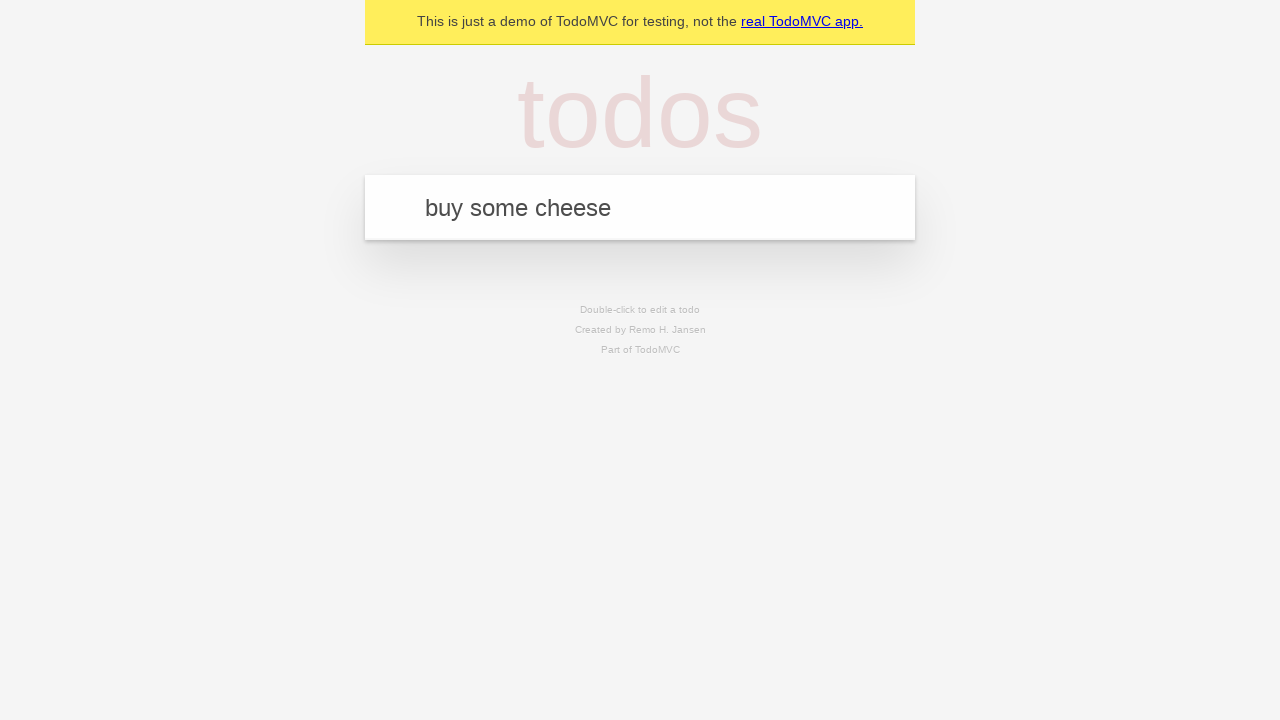

Pressed Enter to add first todo on .new-todo
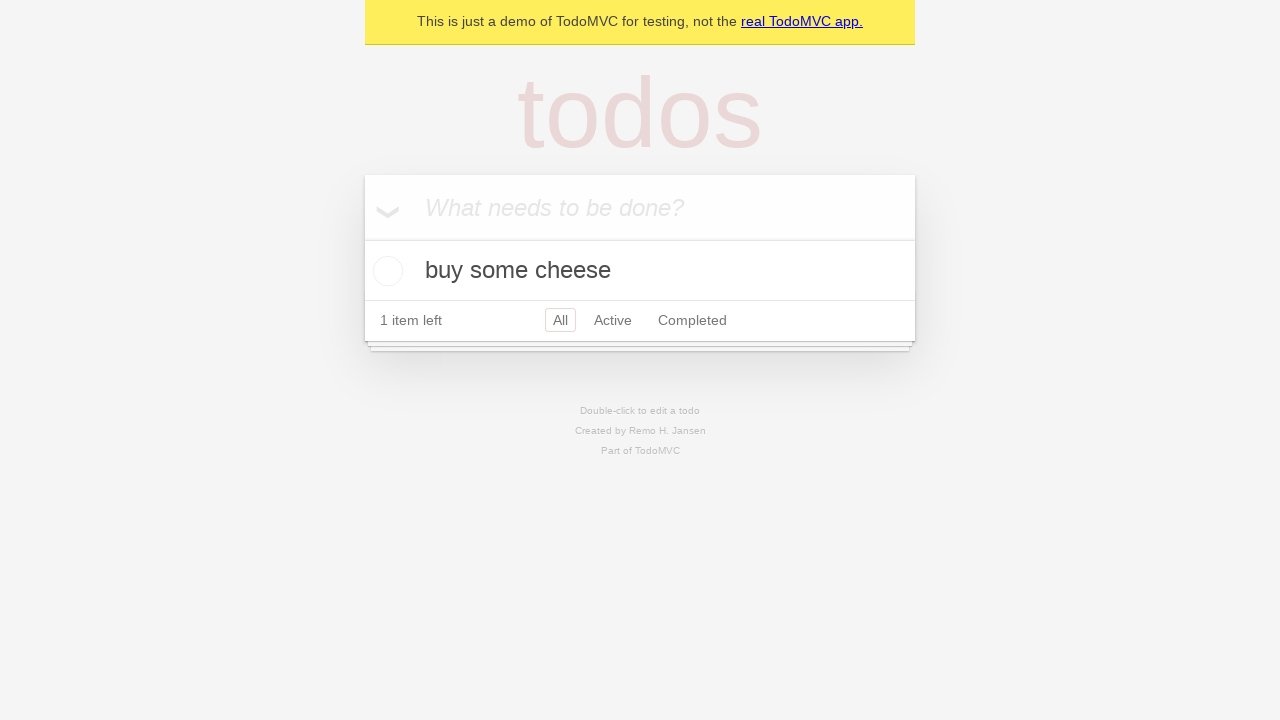

Filled new todo field with 'feed the cat' on .new-todo
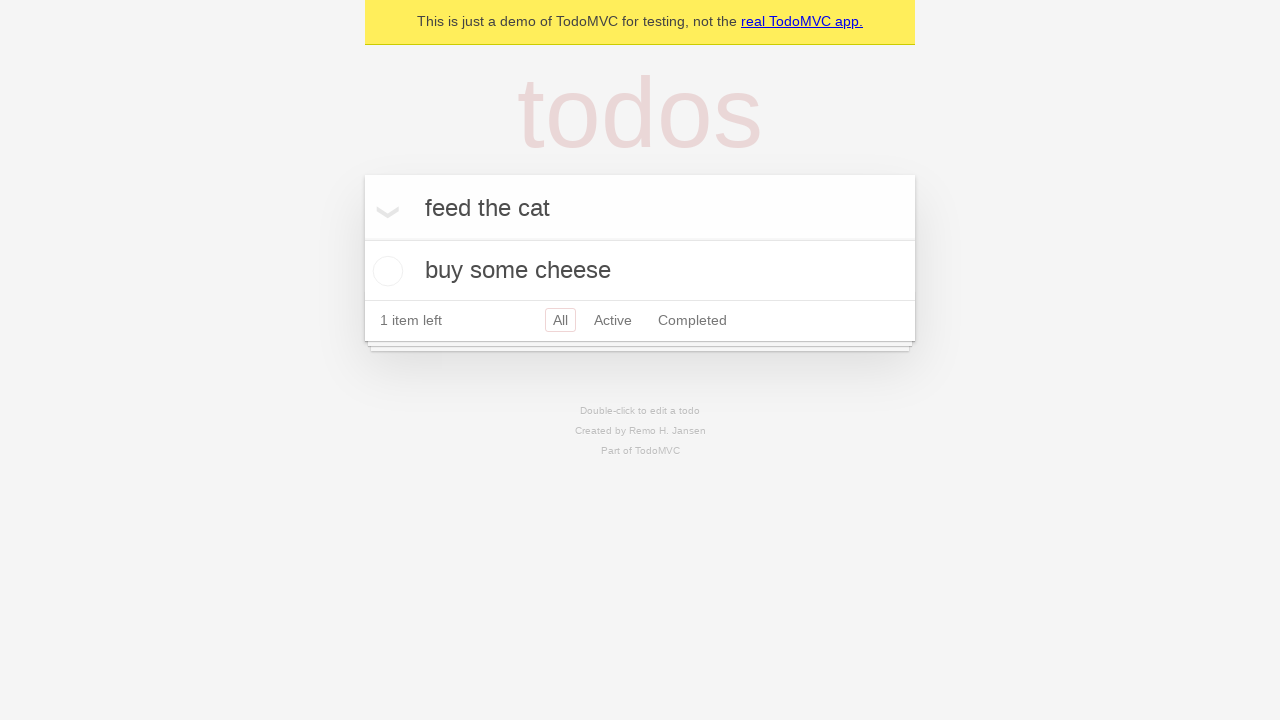

Pressed Enter to add second todo on .new-todo
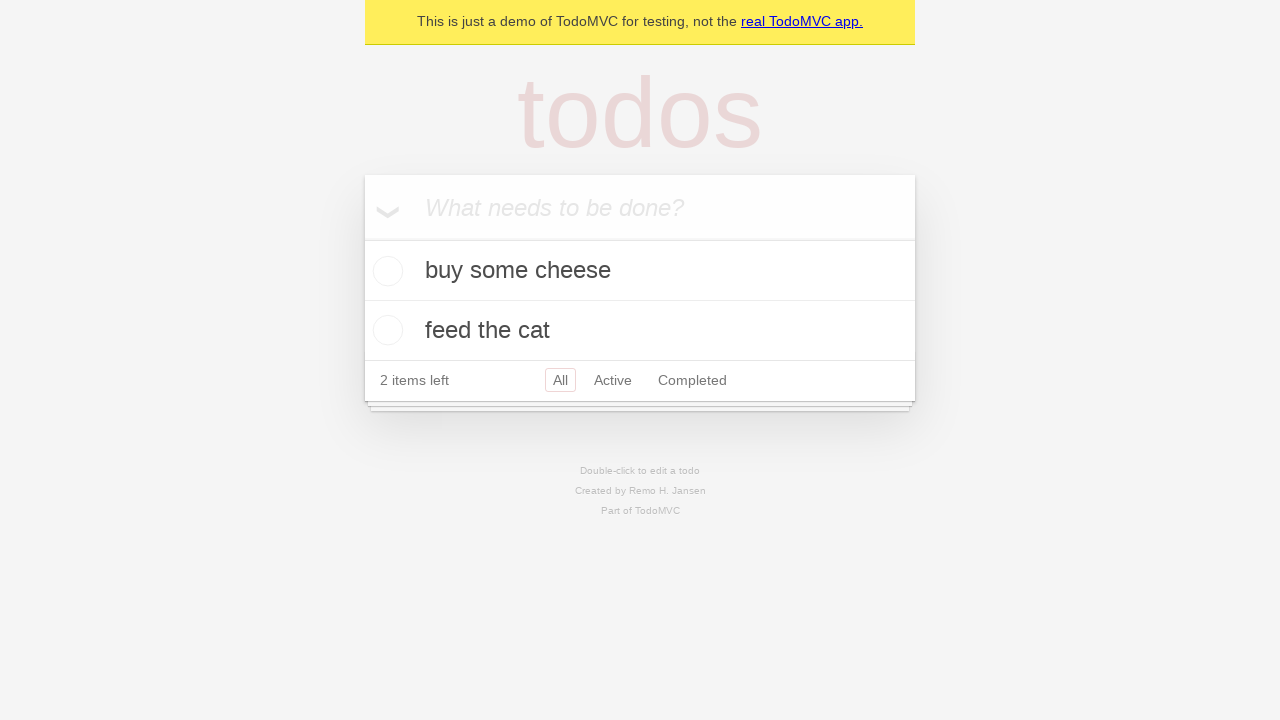

Filled new todo field with 'book a doctors appointment' on .new-todo
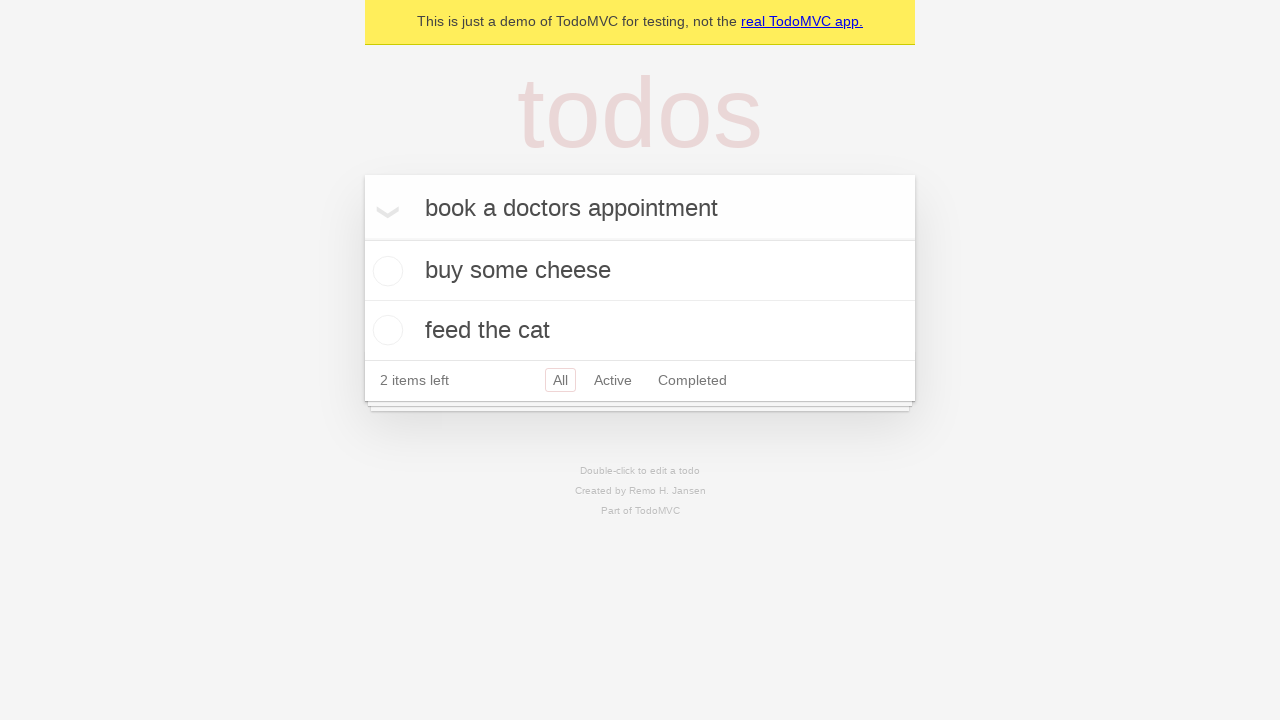

Pressed Enter to add third todo on .new-todo
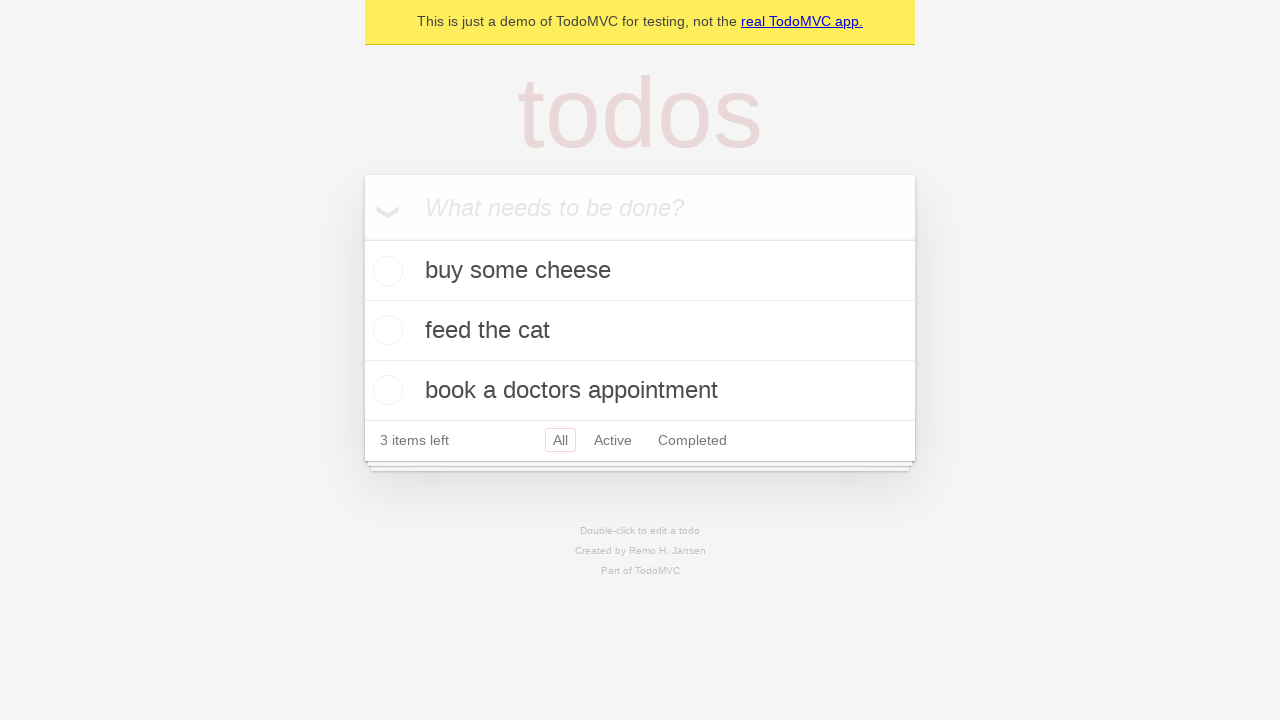

Waited for all three todos to be added to the list
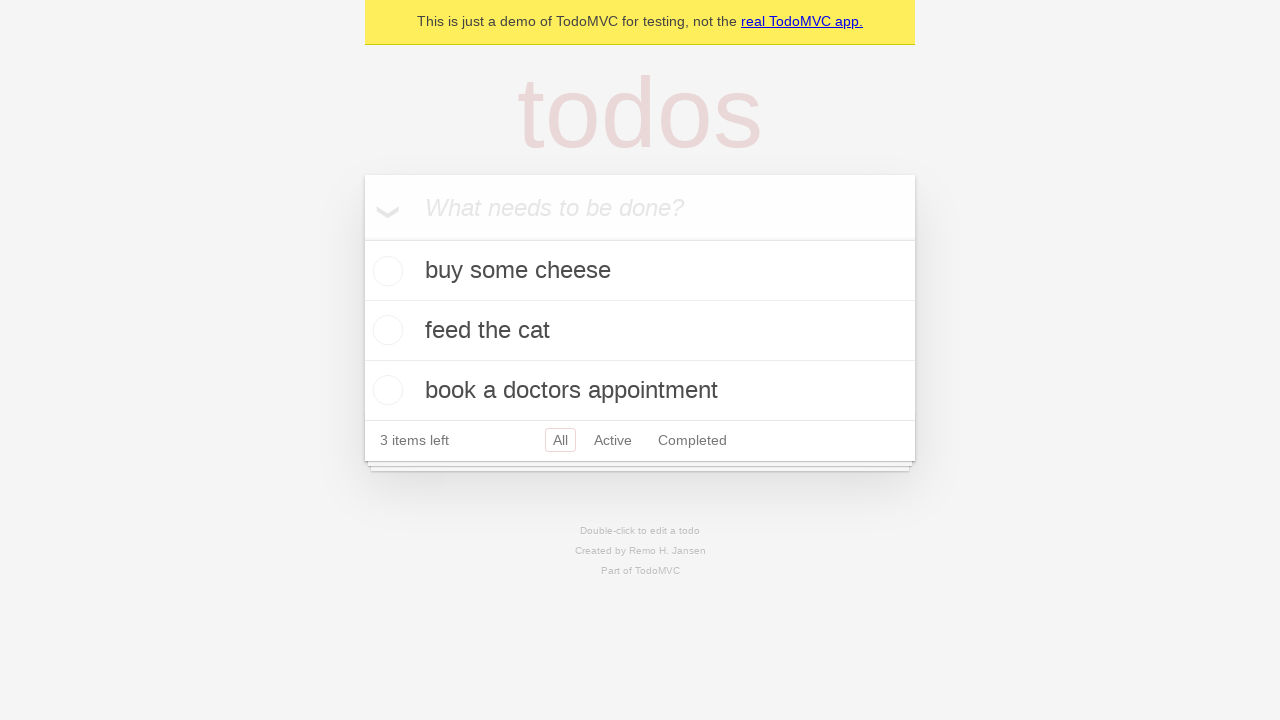

Checked toggle-all to mark all todos as complete at (362, 238) on .toggle-all
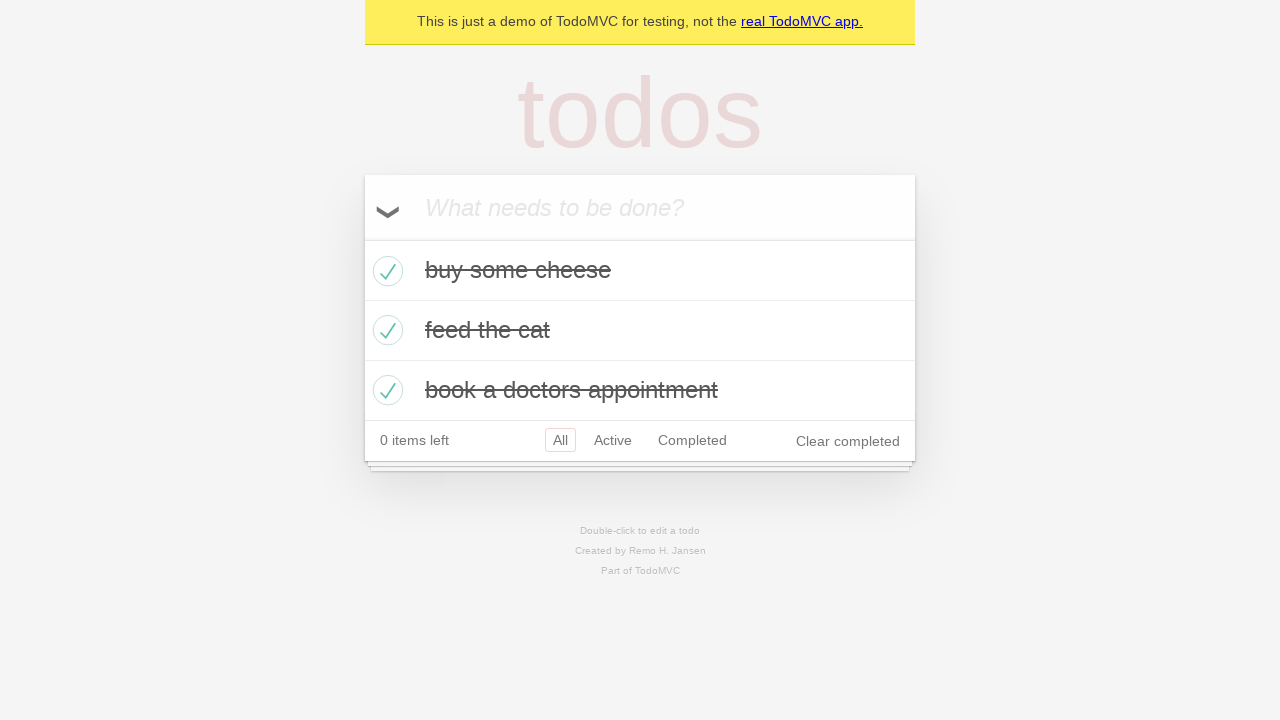

Unchecked toggle-all to clear the complete state of all items at (362, 238) on .toggle-all
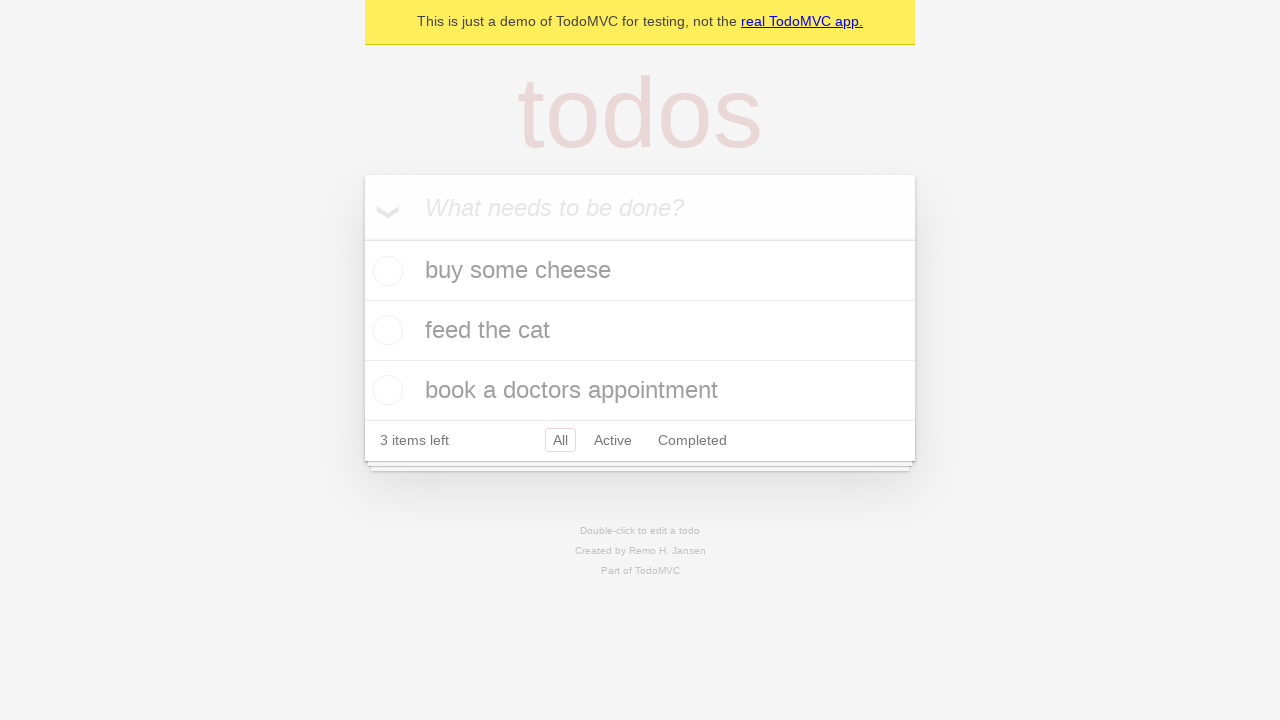

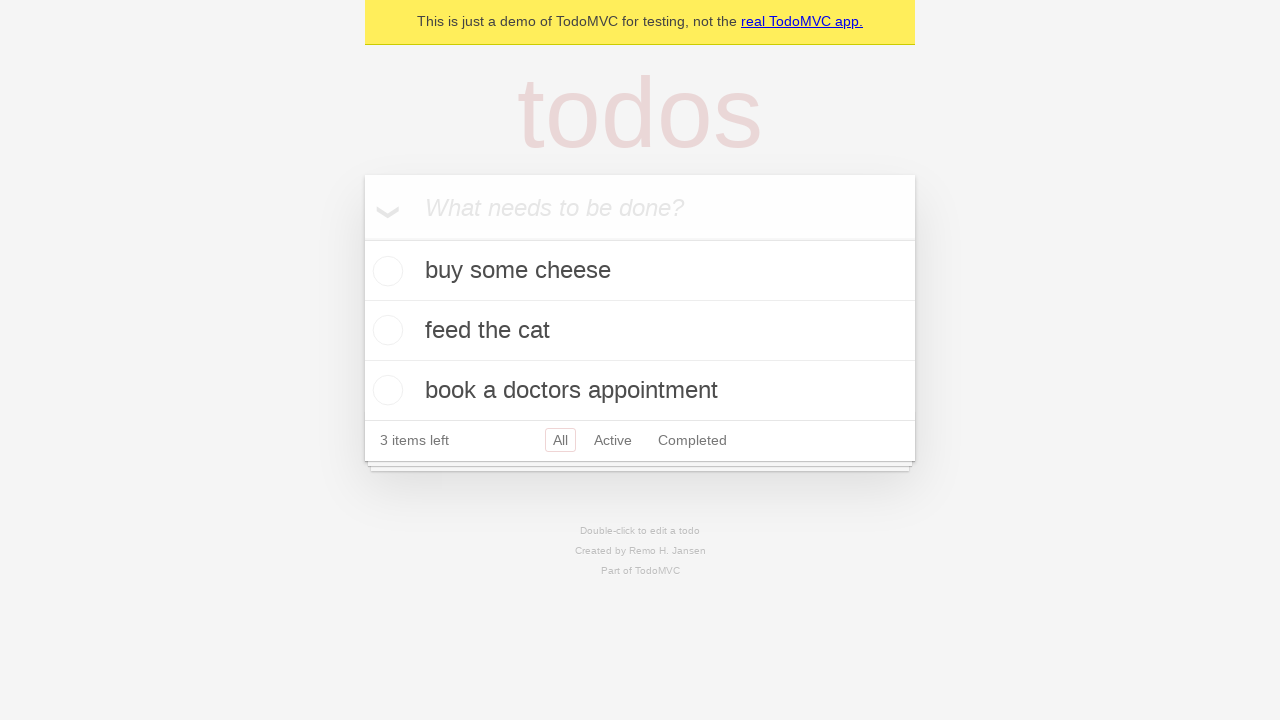